Tests multi-window handling by finding footer links in a table, Ctrl+clicking each to open in new tabs, then iterating through all window handles to verify pages opened correctly.

Starting URL: https://rahulshettyacademy.com/AutomationPractice/

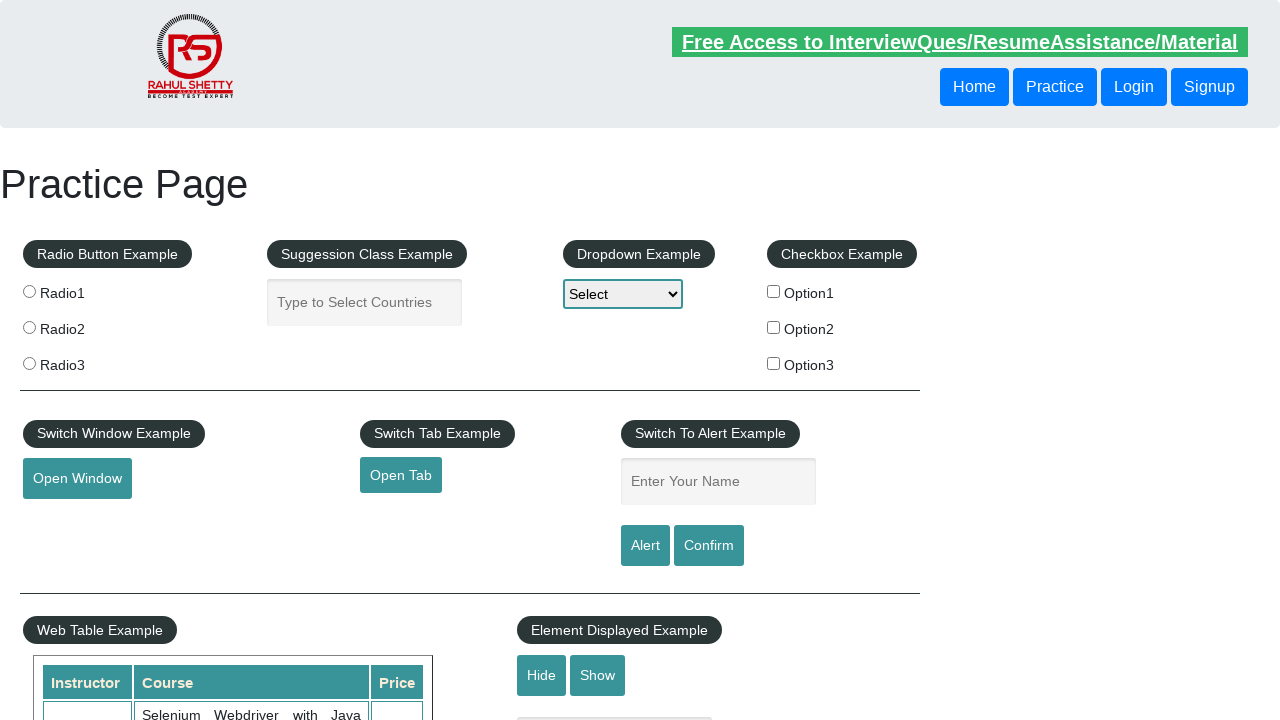

Located footer section with ID 'gf-BIG'
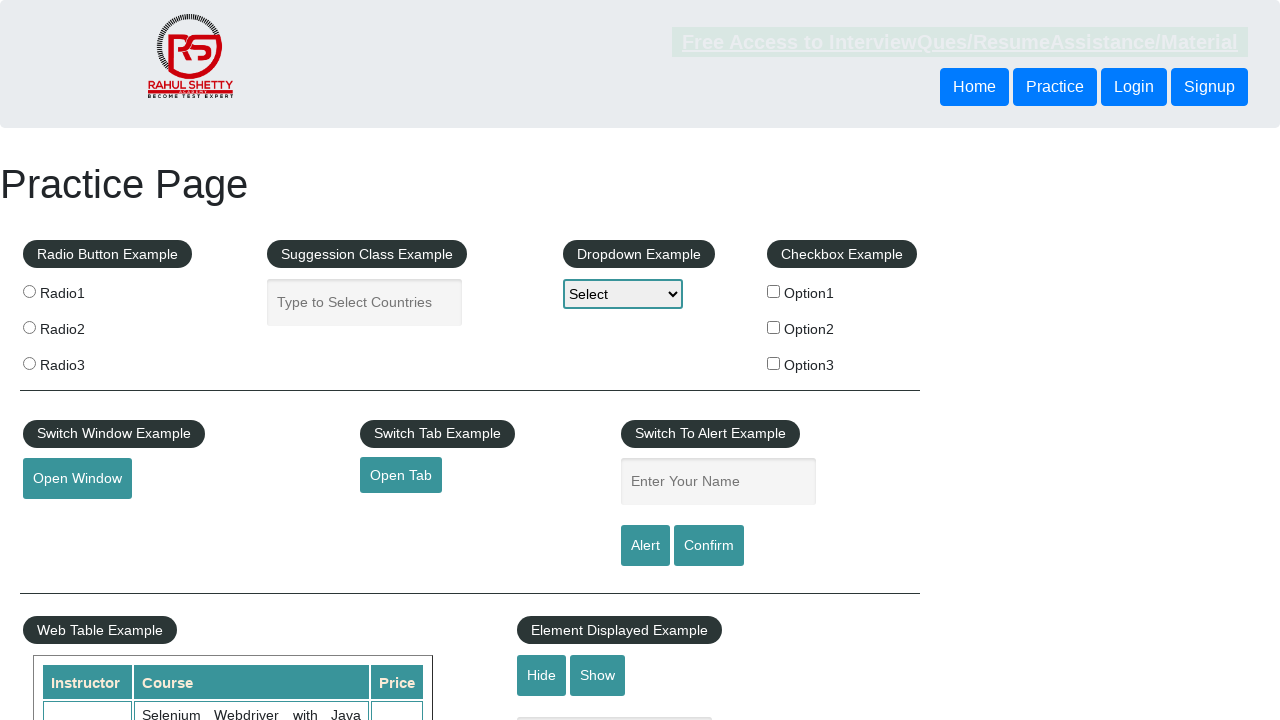

Retrieved all footer links from first column of table
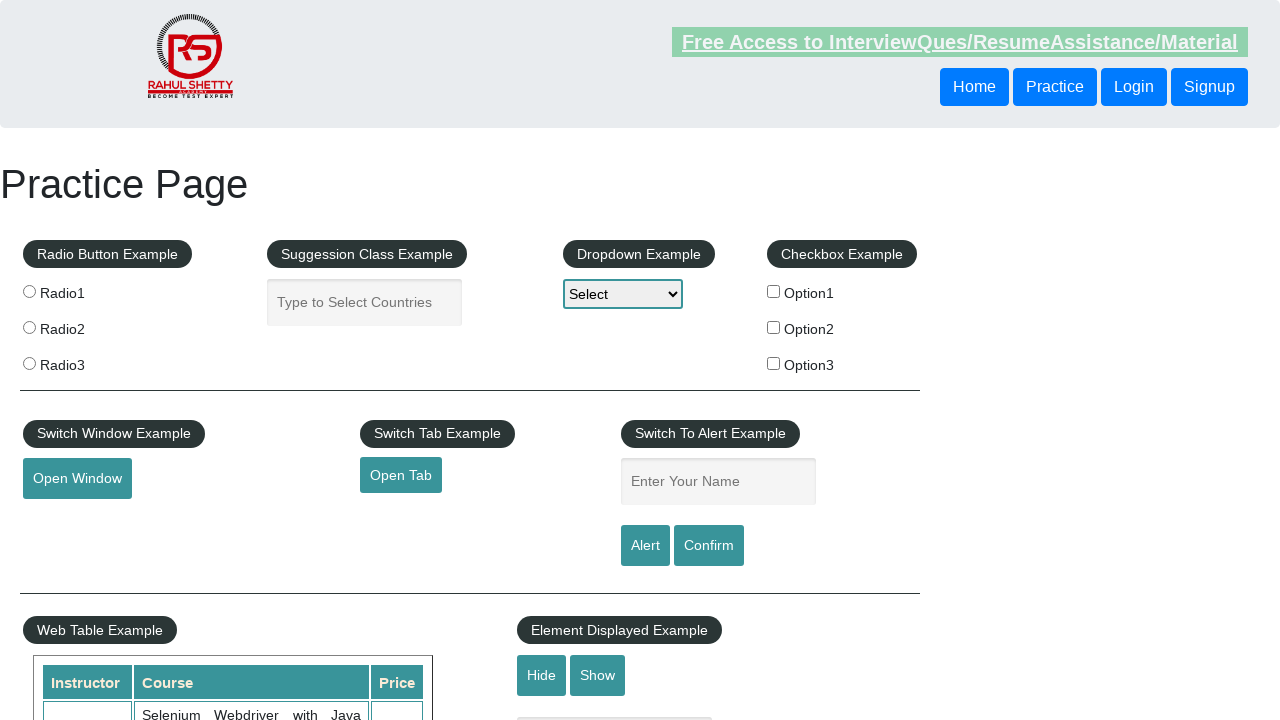

Found 4 footer links to process
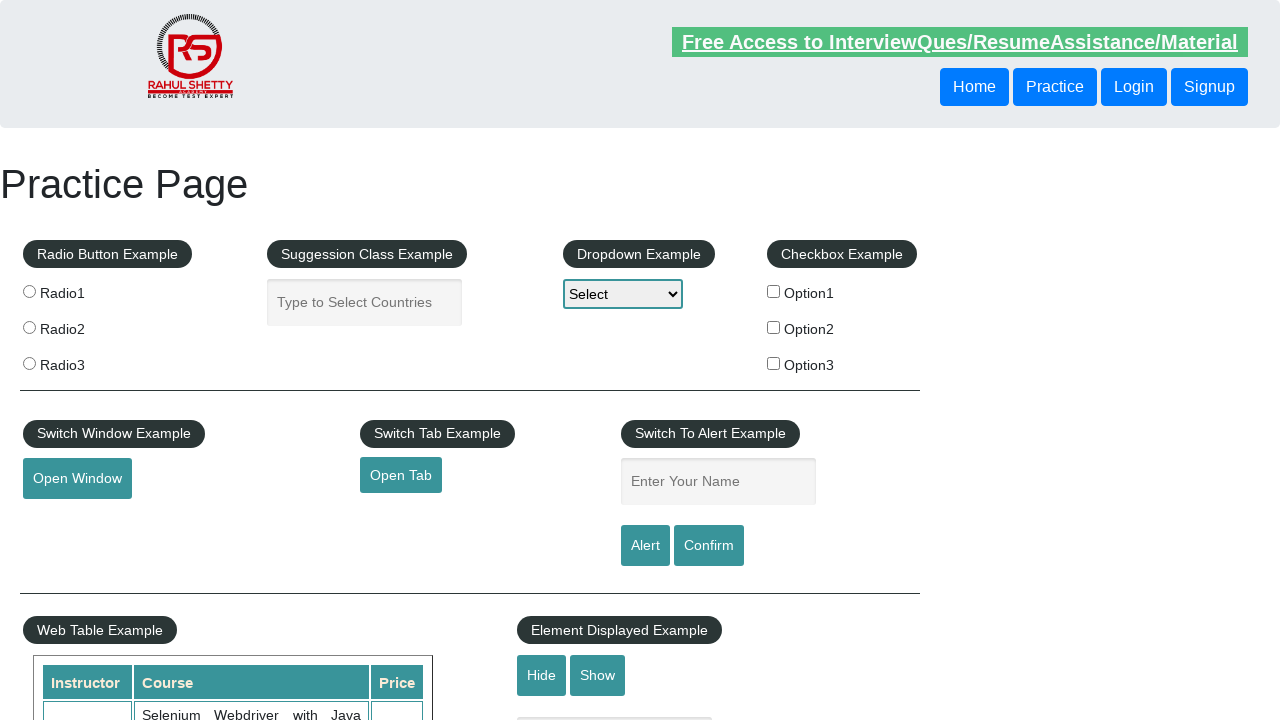

Located footer link 1 of 4
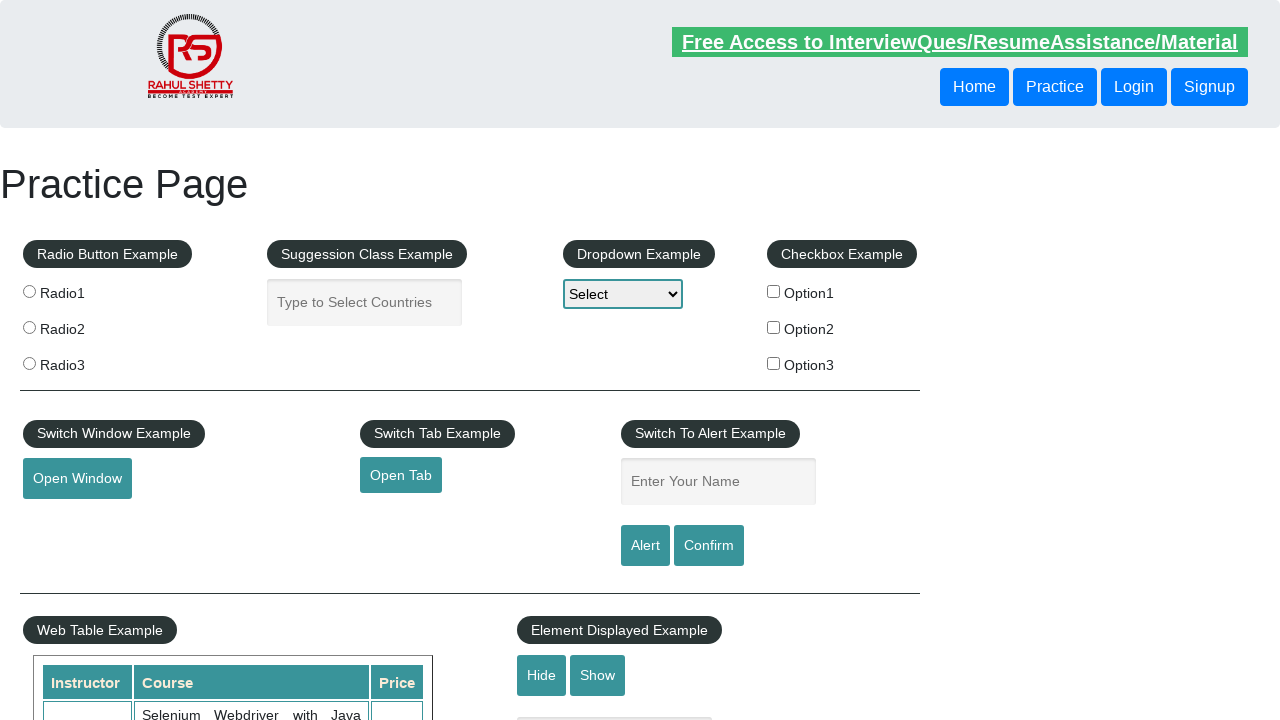

Ctrl+clicked footer link 1 to open in new tab at (68, 520) on xpath=//table/tbody/tr/td[1]/ul/li/a >> nth=0
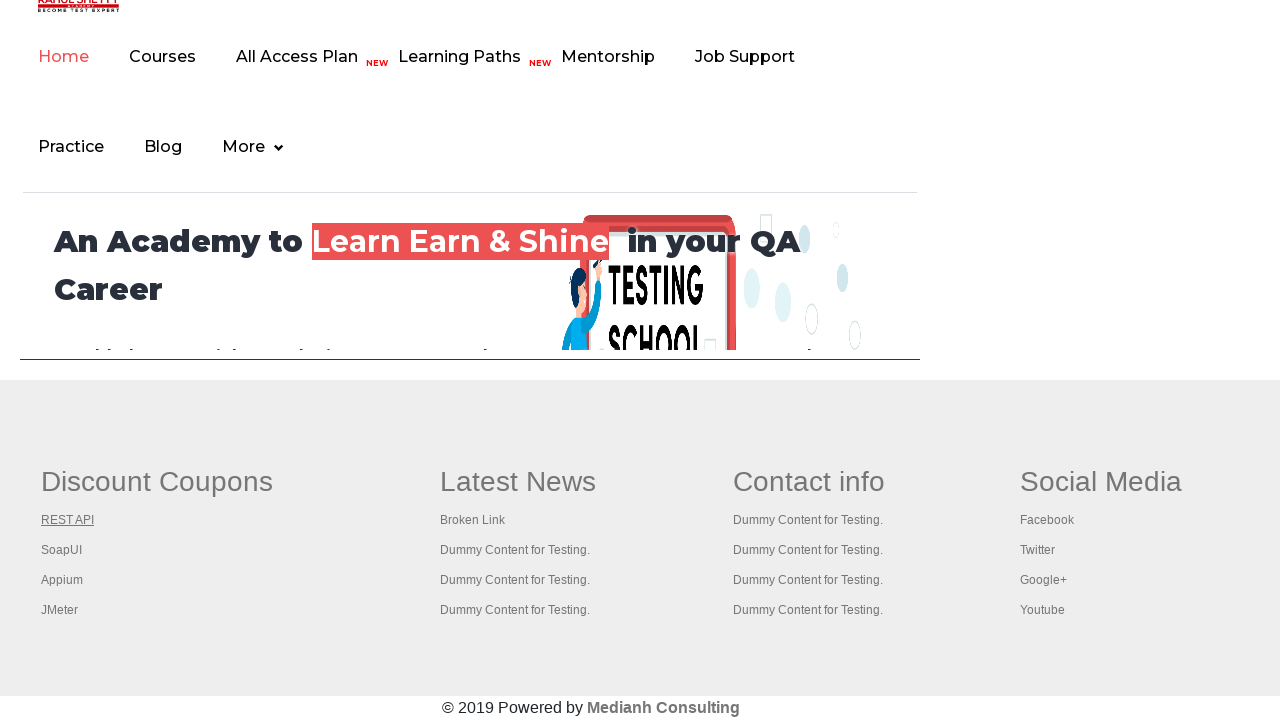

Located footer link 2 of 4
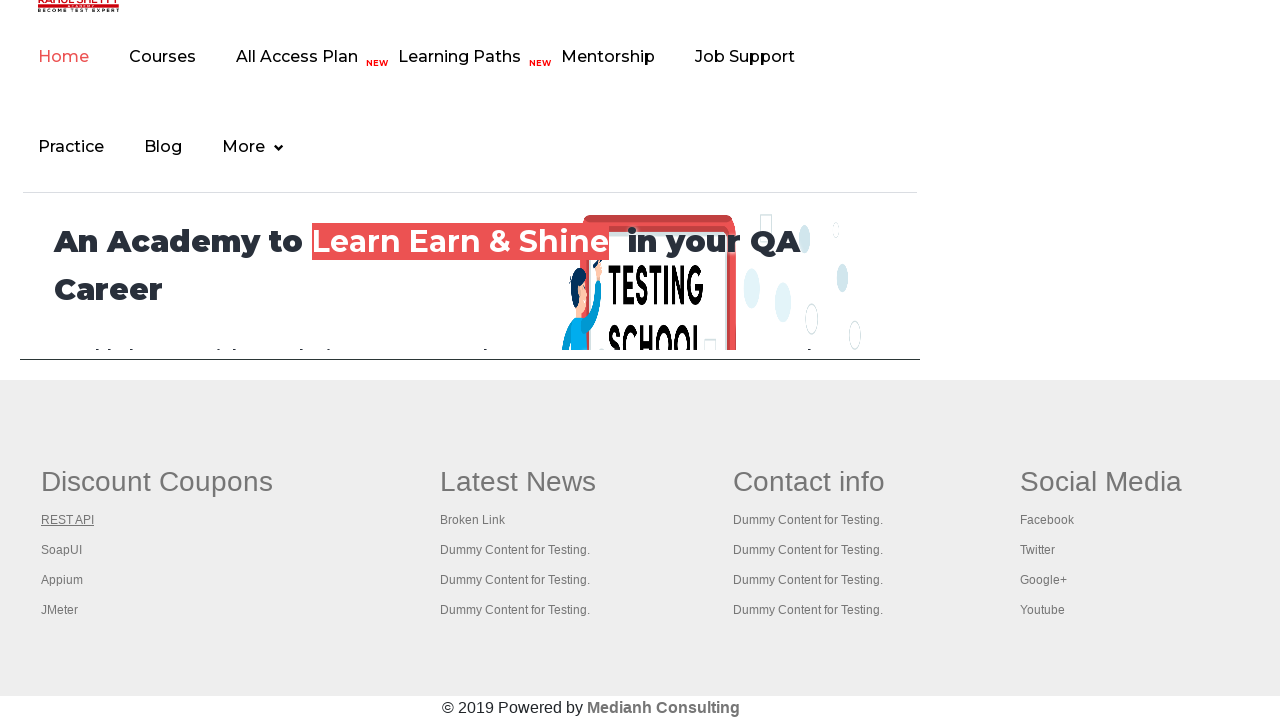

Ctrl+clicked footer link 2 to open in new tab at (62, 550) on xpath=//table/tbody/tr/td[1]/ul/li/a >> nth=1
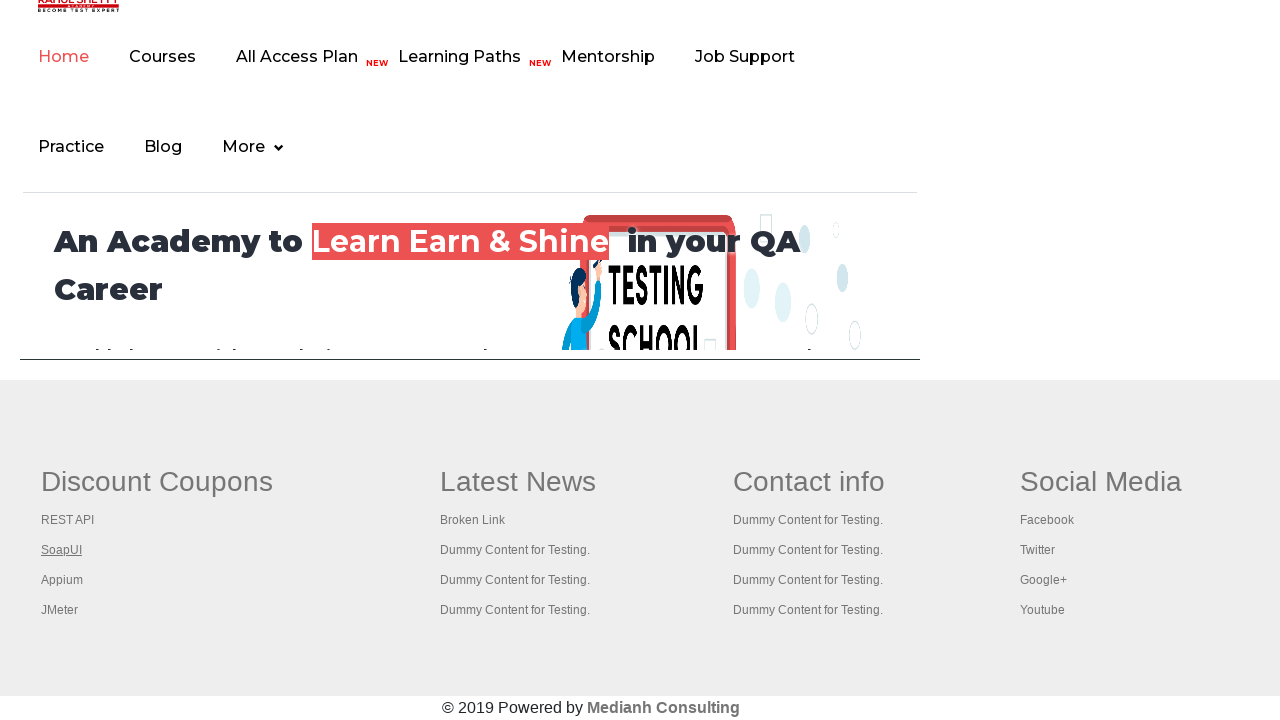

Located footer link 3 of 4
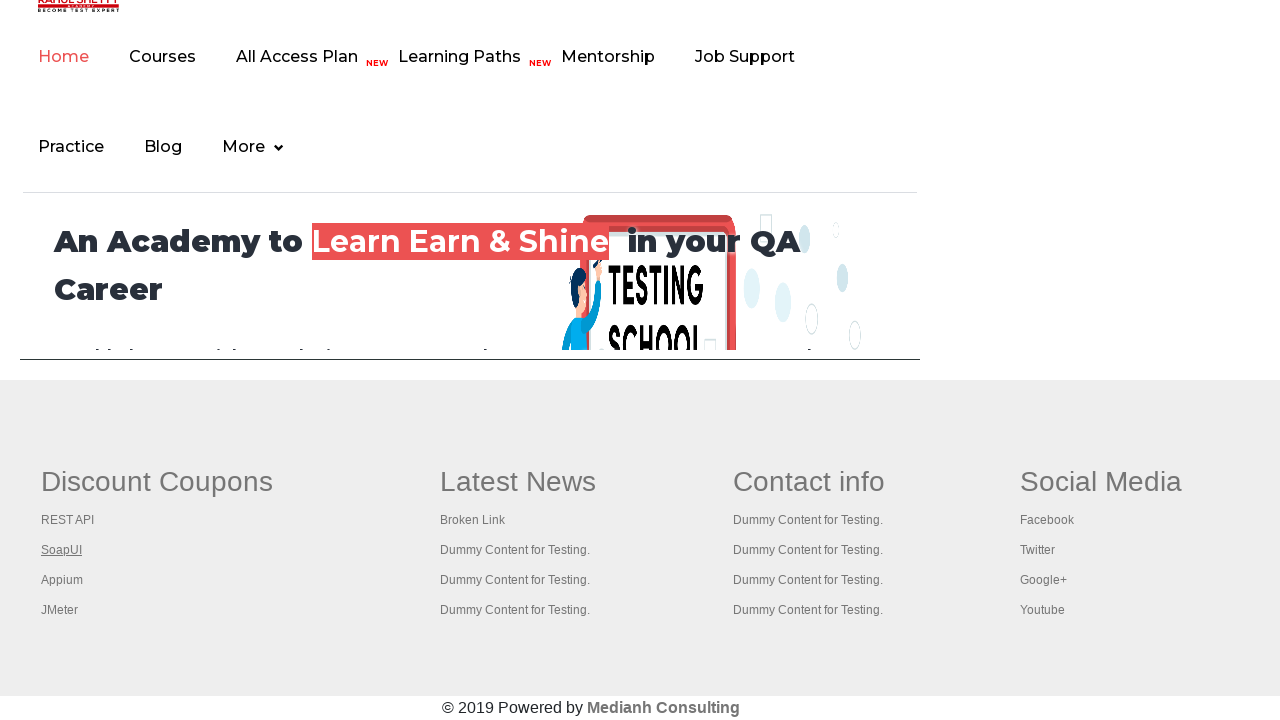

Ctrl+clicked footer link 3 to open in new tab at (62, 580) on xpath=//table/tbody/tr/td[1]/ul/li/a >> nth=2
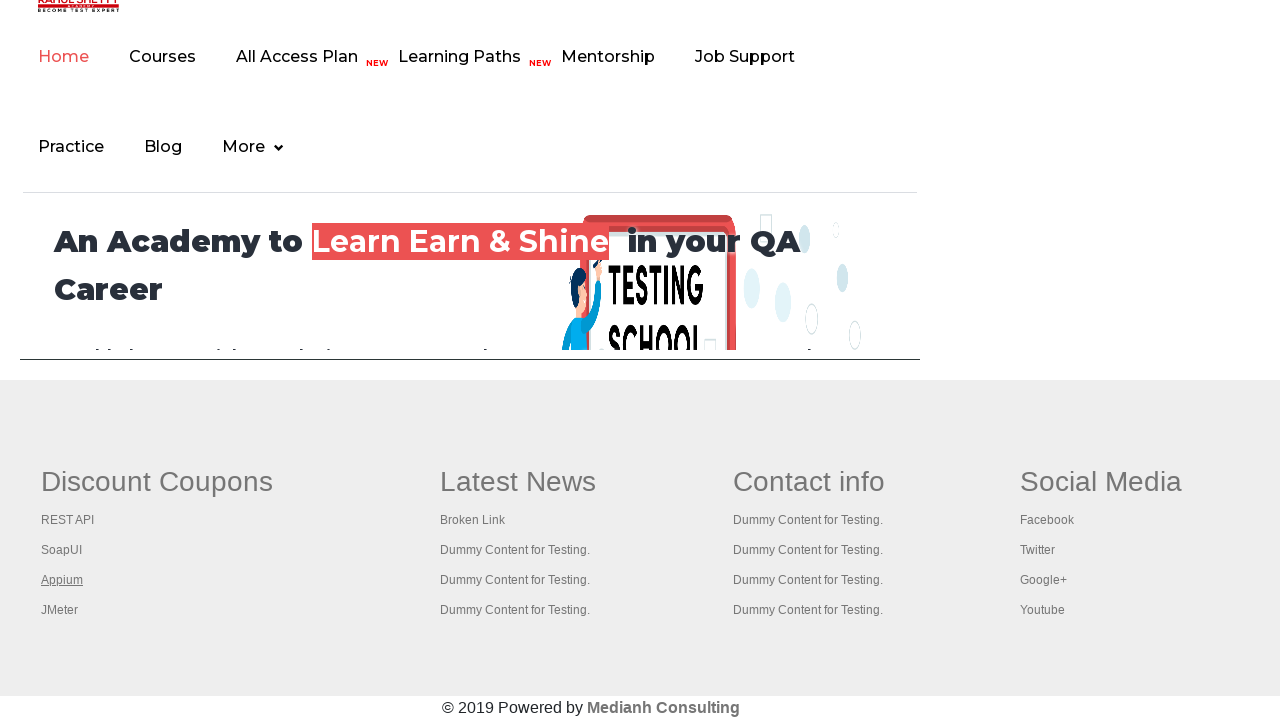

Located footer link 4 of 4
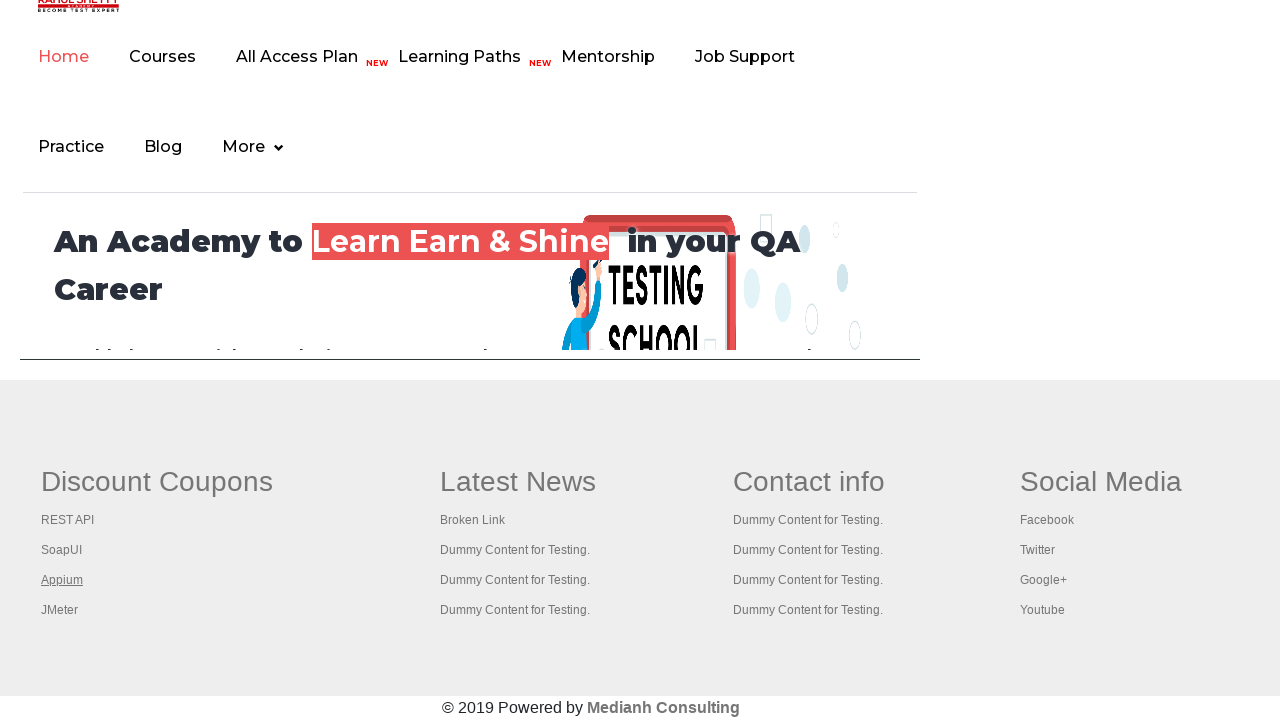

Ctrl+clicked footer link 4 to open in new tab at (60, 610) on xpath=//table/tbody/tr/td[1]/ul/li/a >> nth=3
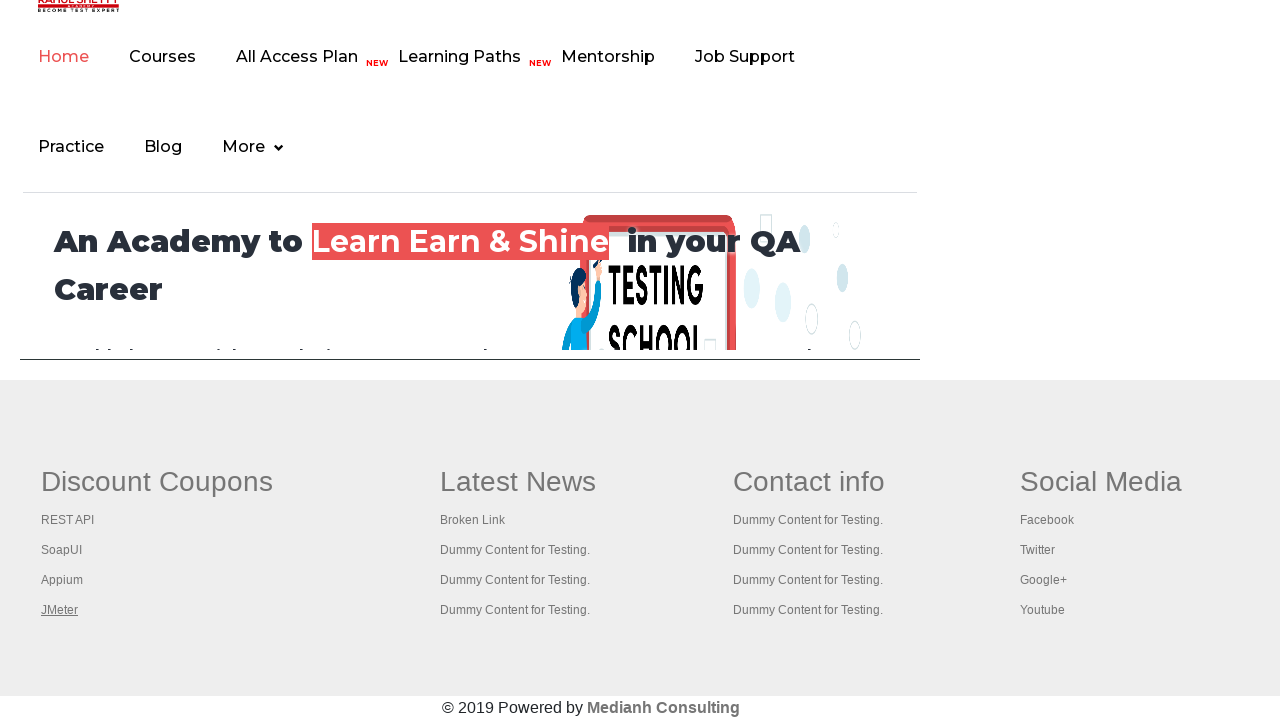

Retrieved all open pages/tabs from context - total count: 5
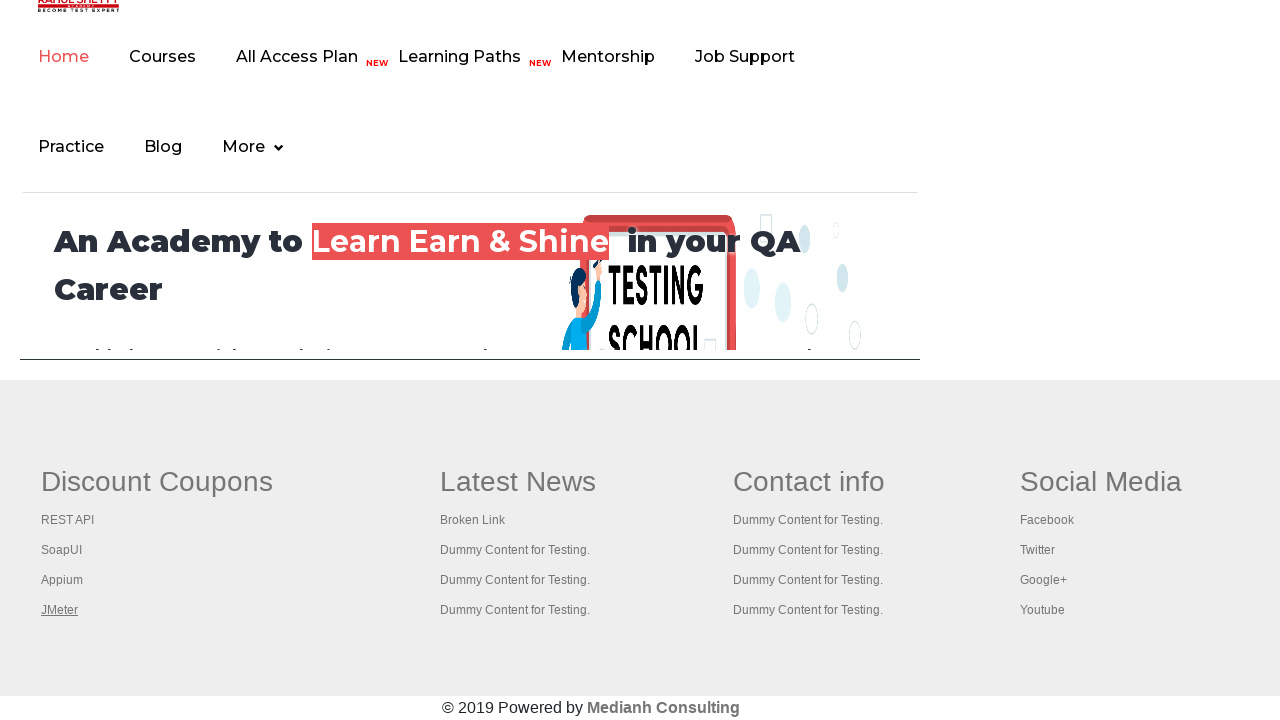

Waited for page to reach 'domcontentloaded' state
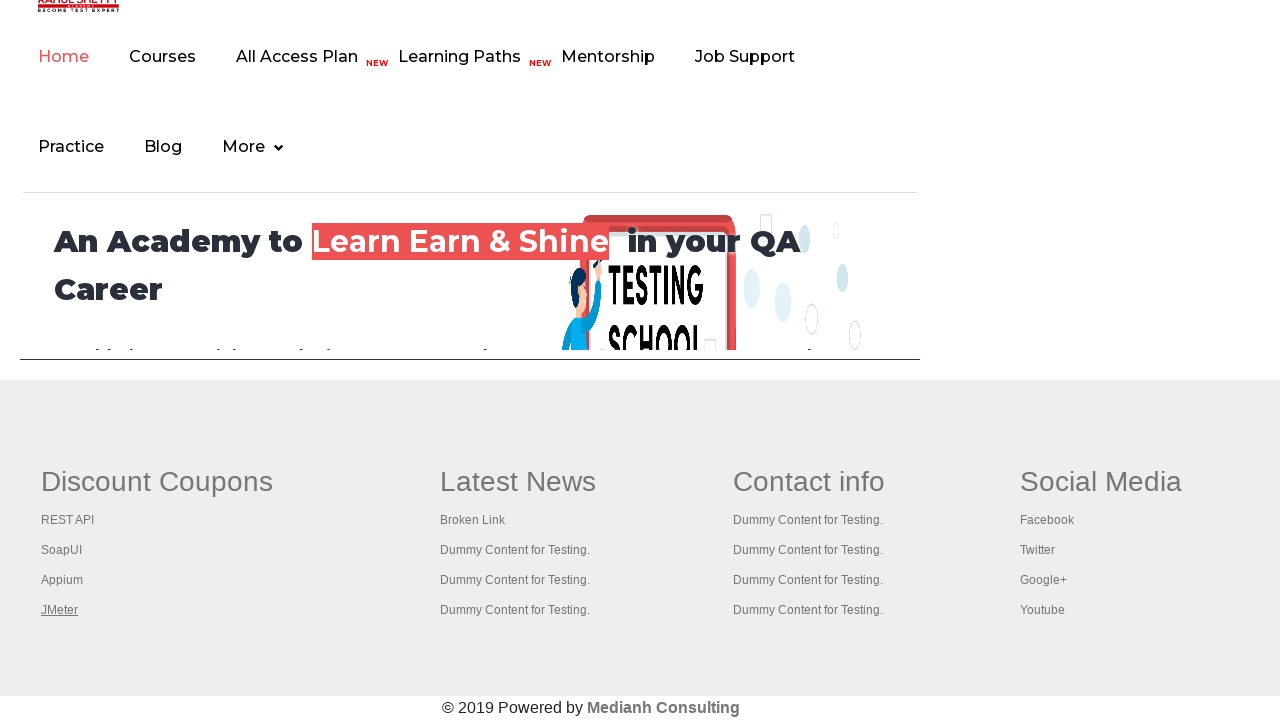

Retrieved page title: 'Practice Page'
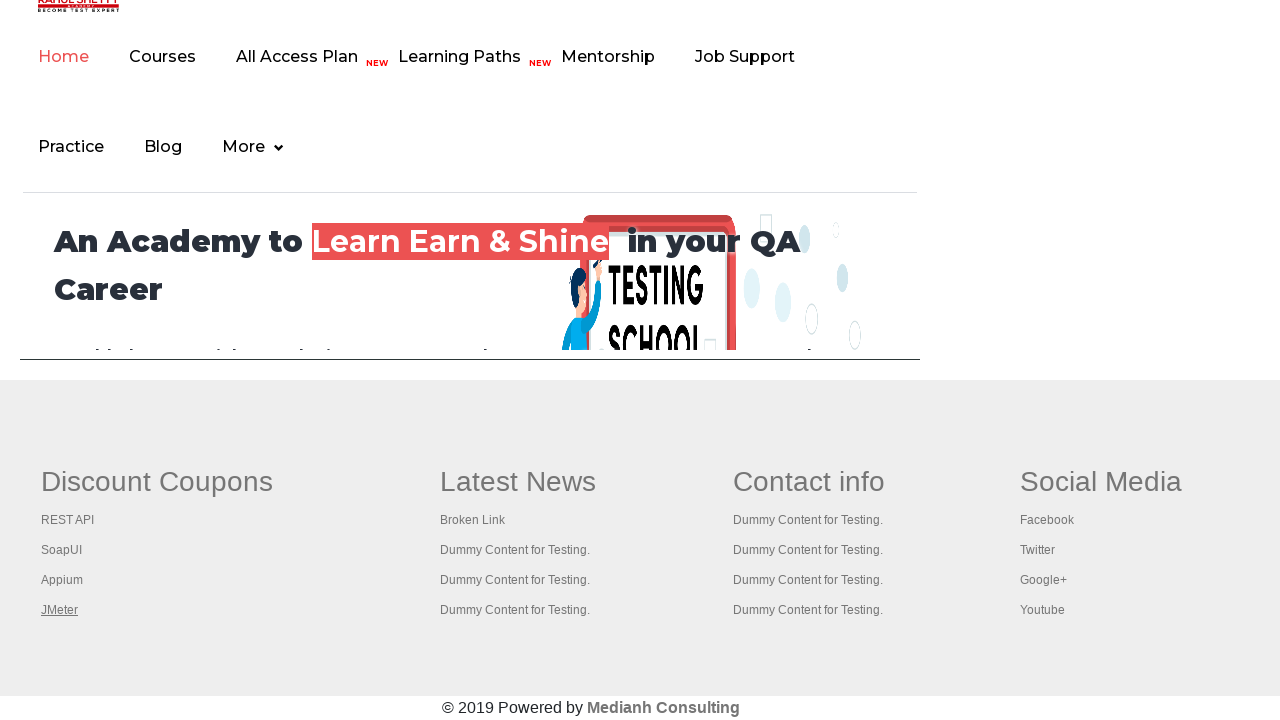

Waited for page to reach 'domcontentloaded' state
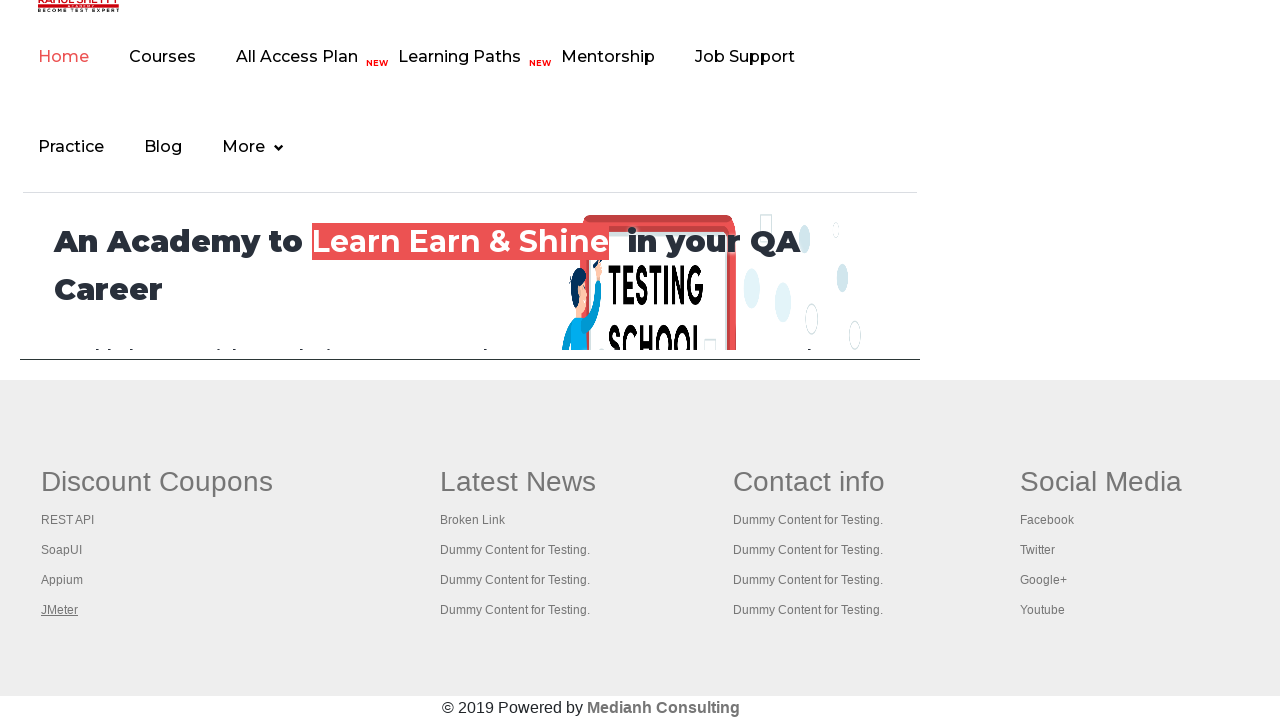

Retrieved page title: 'REST API Tutorial'
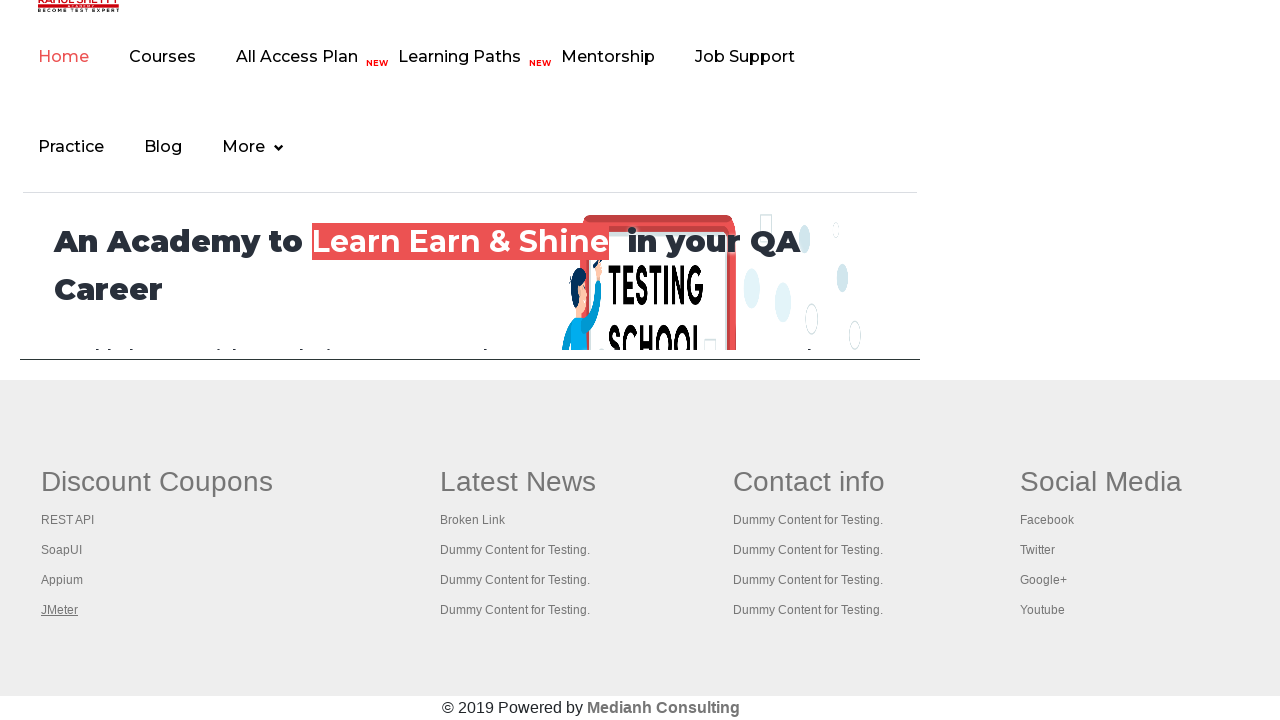

Waited for page to reach 'domcontentloaded' state
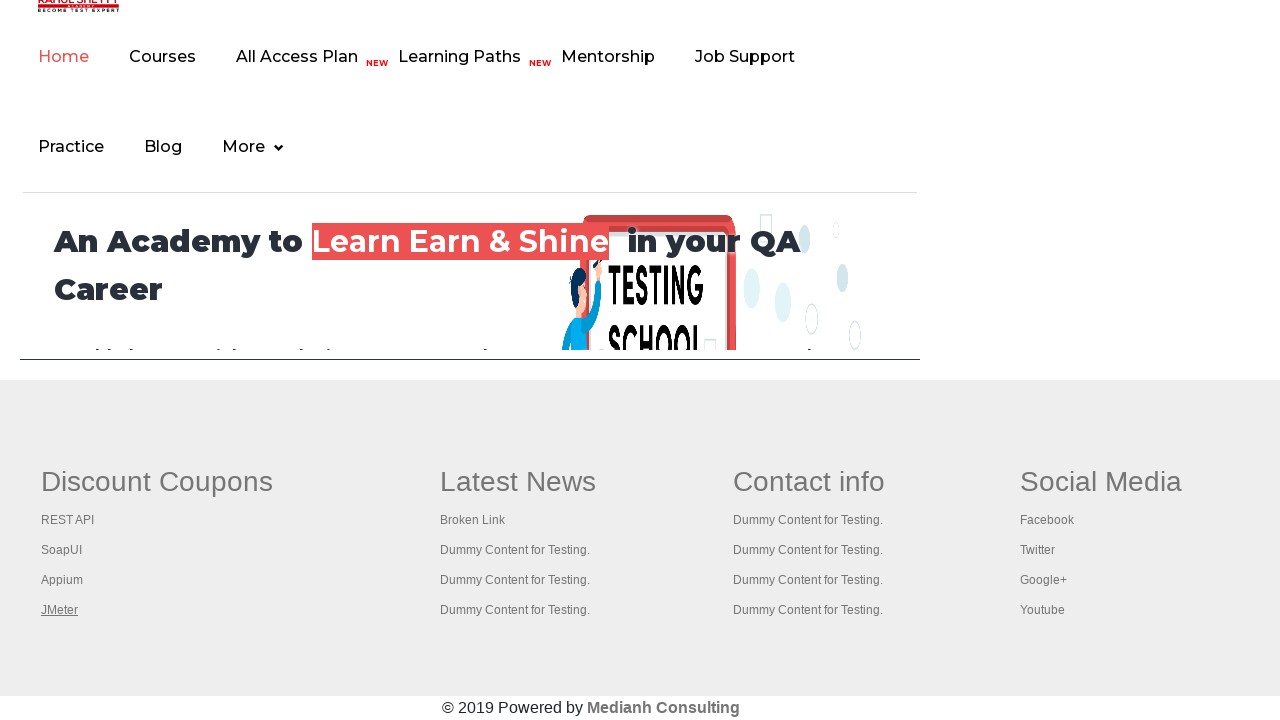

Retrieved page title: 'The World’s Most Popular API Testing Tool | SoapUI'
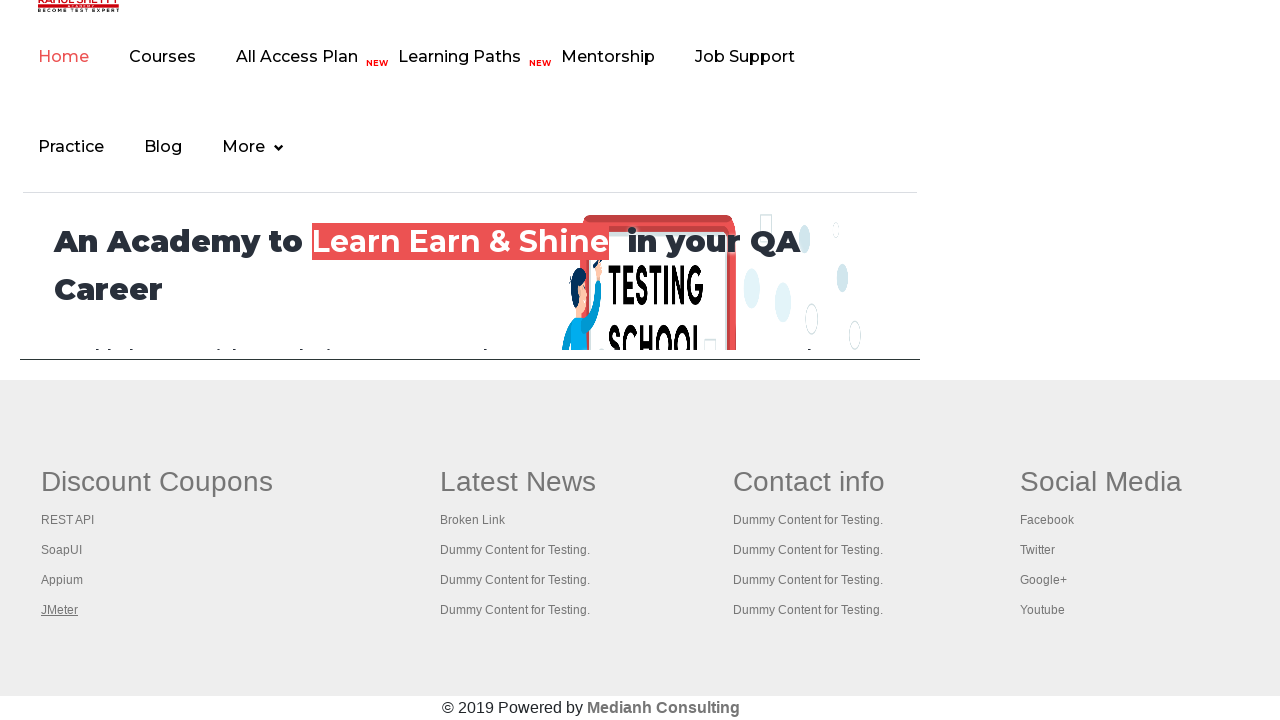

Waited for page to reach 'domcontentloaded' state
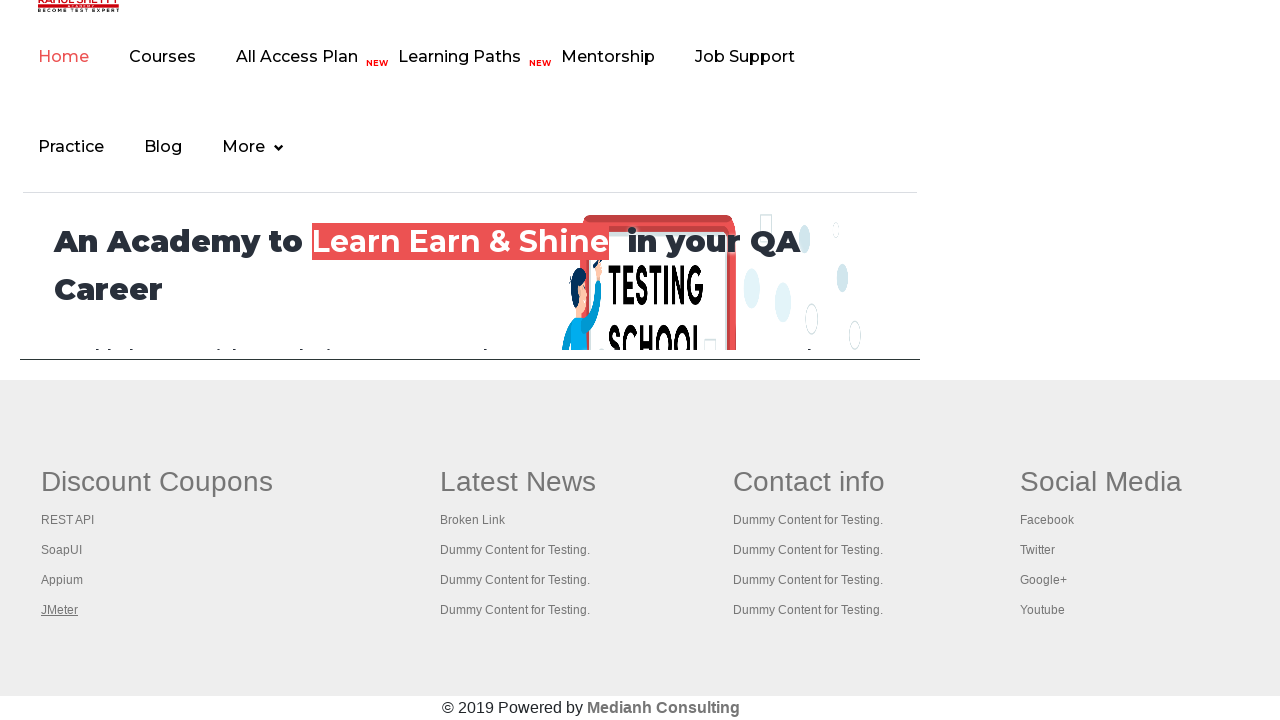

Retrieved page title: 'Appium tutorial for Mobile Apps testing | RahulShetty Academy | Rahul'
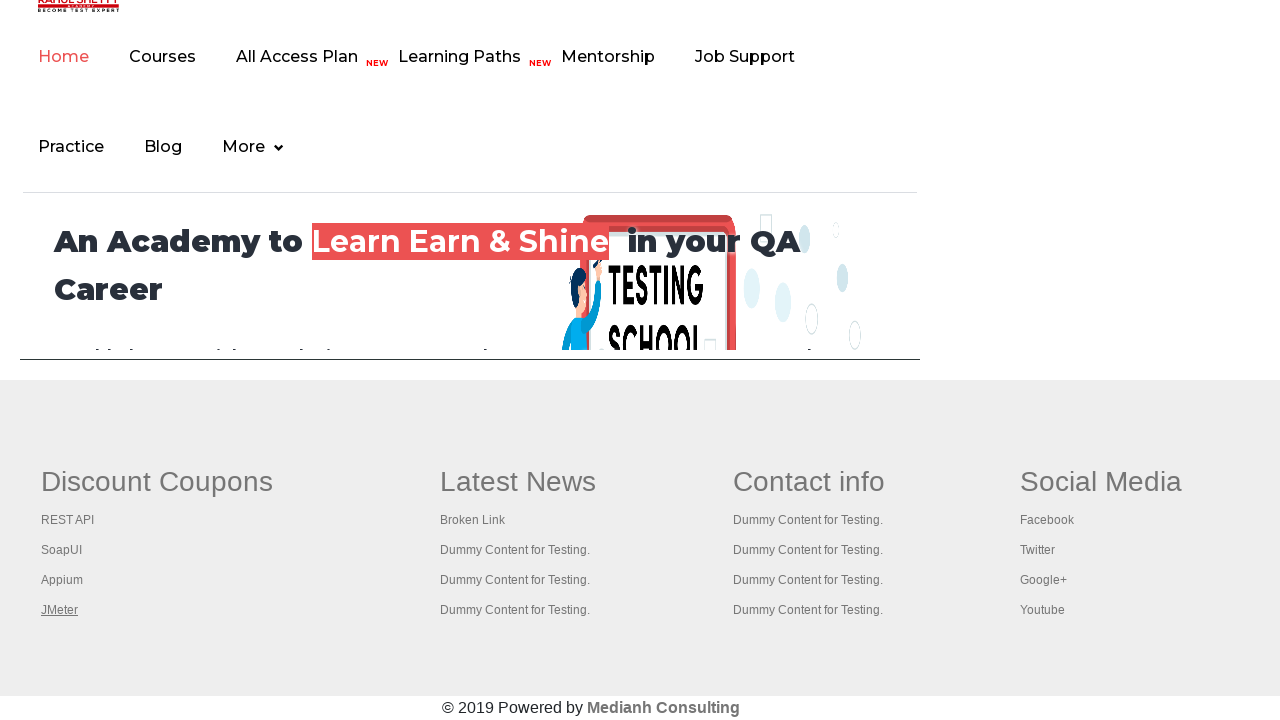

Waited for page to reach 'domcontentloaded' state
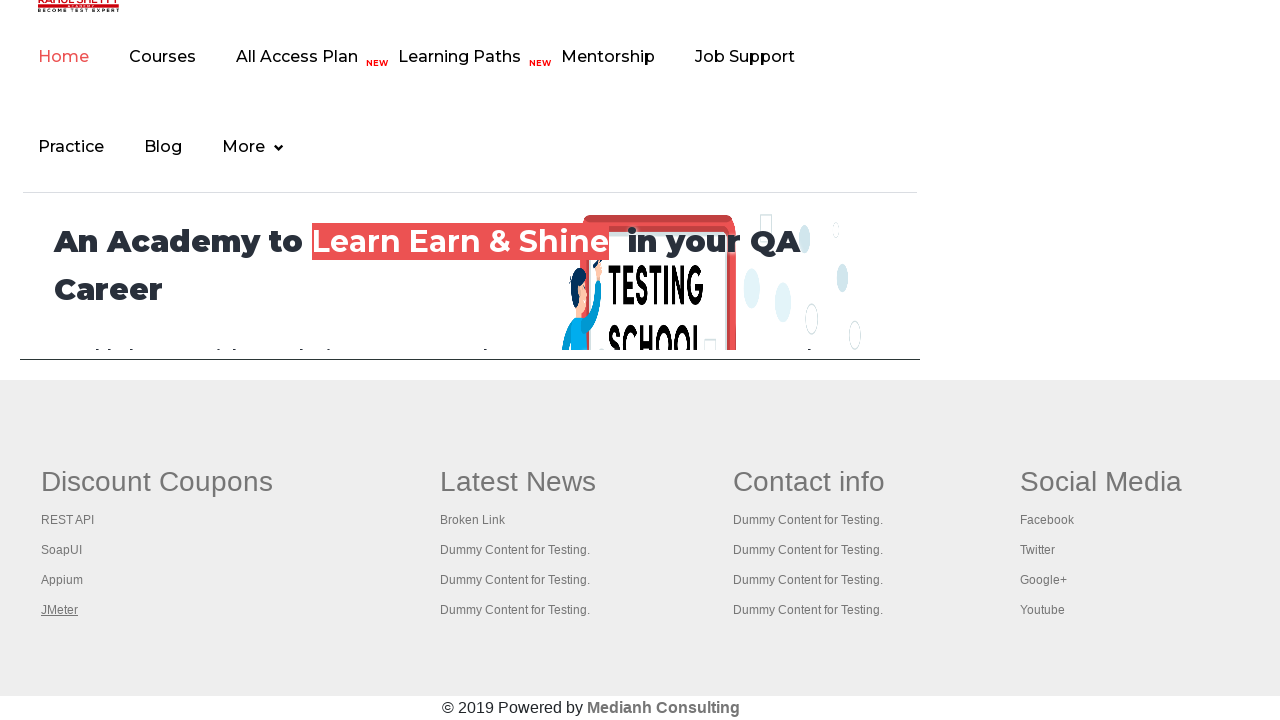

Retrieved page title: 'Apache JMeter - Apache JMeter™'
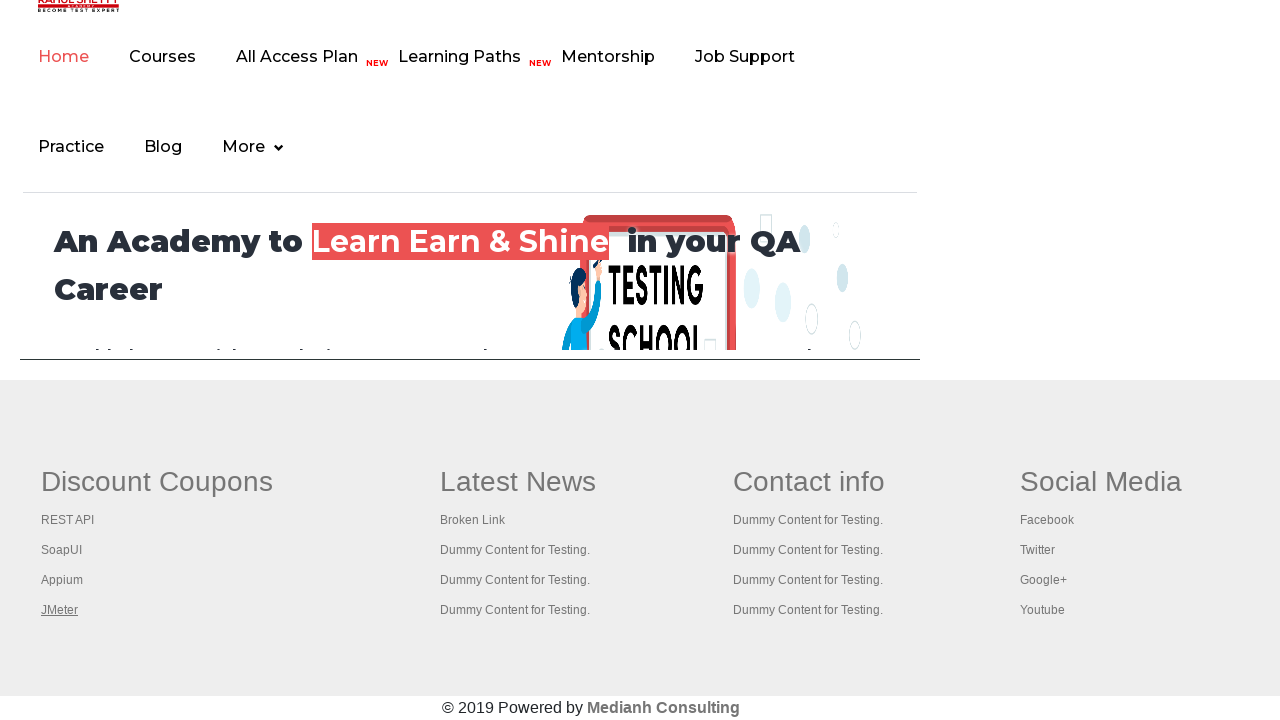

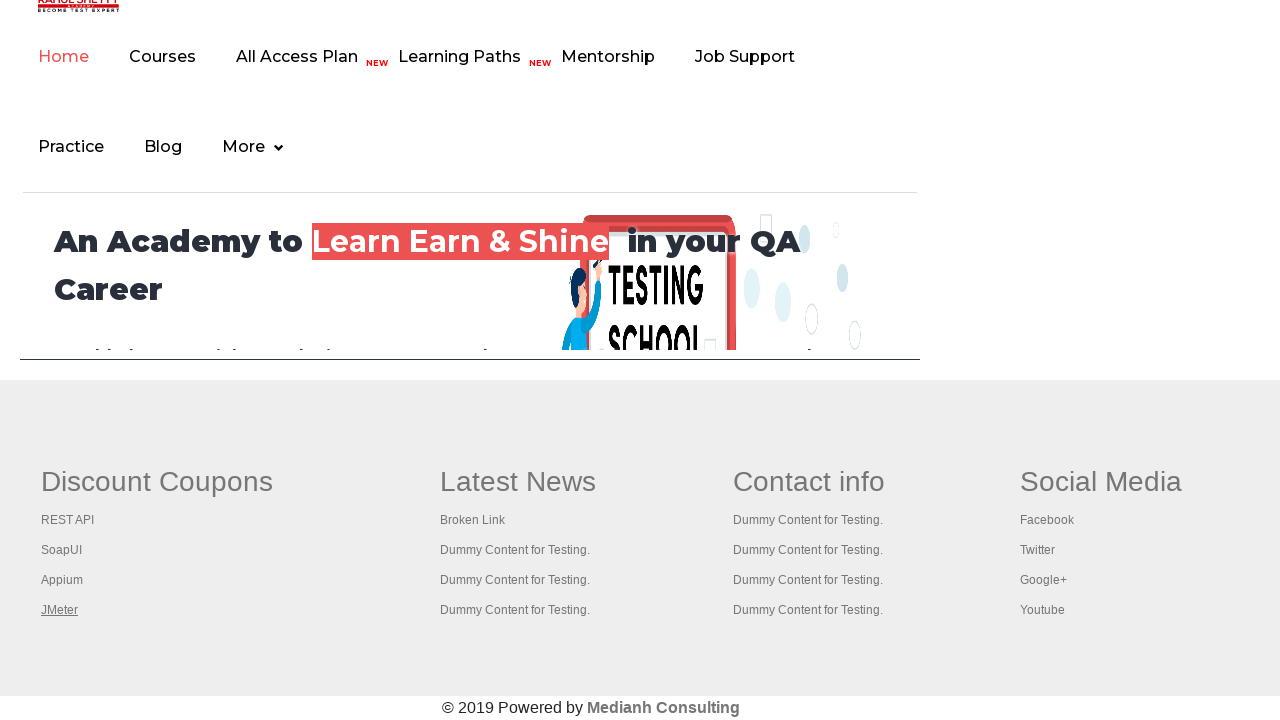